Navigates to a login practice page using a new browser context. This is a minimal test that only performs navigation.

Starting URL: https://rahulshettyacademy.com/loginpagePractise/

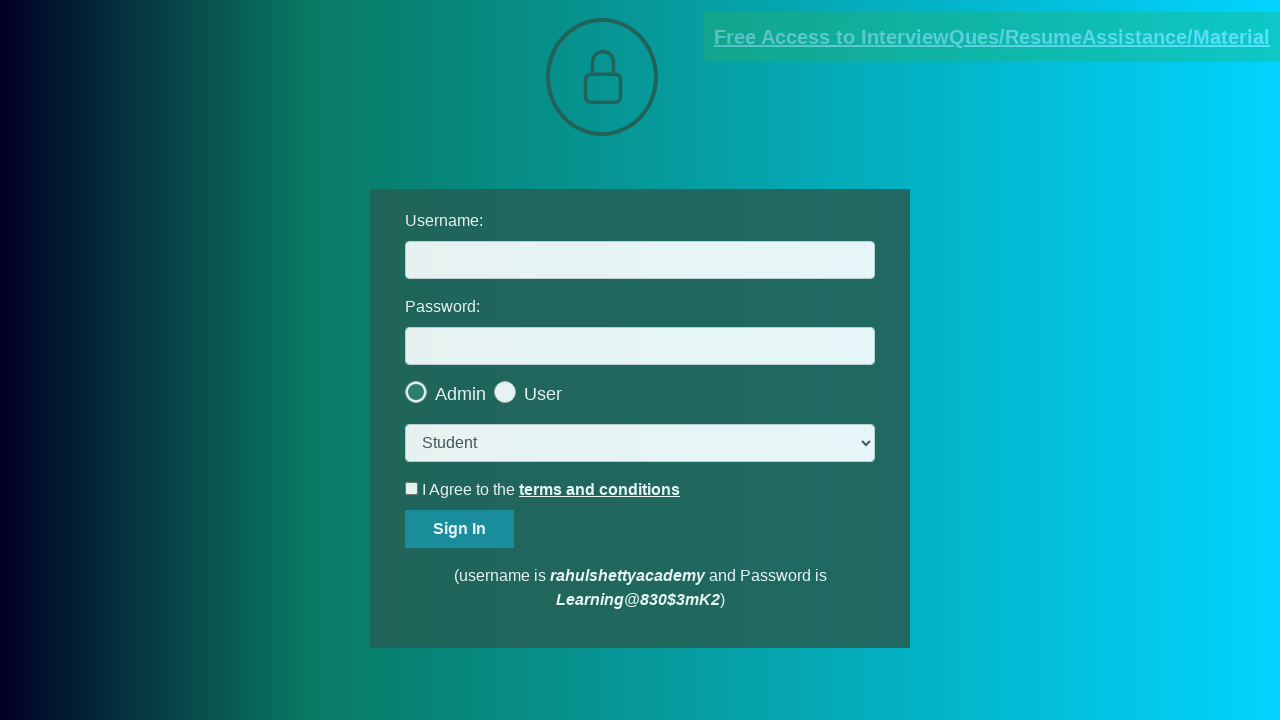

Login practice page loaded (DOM content ready)
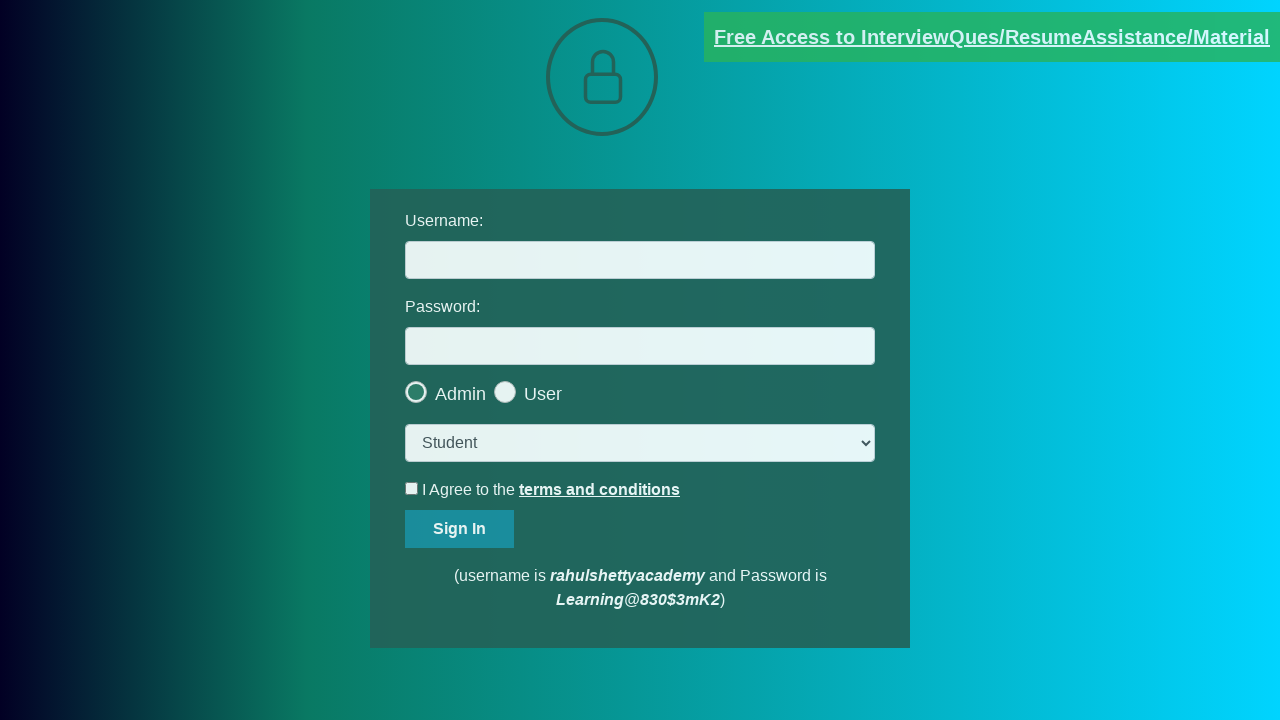

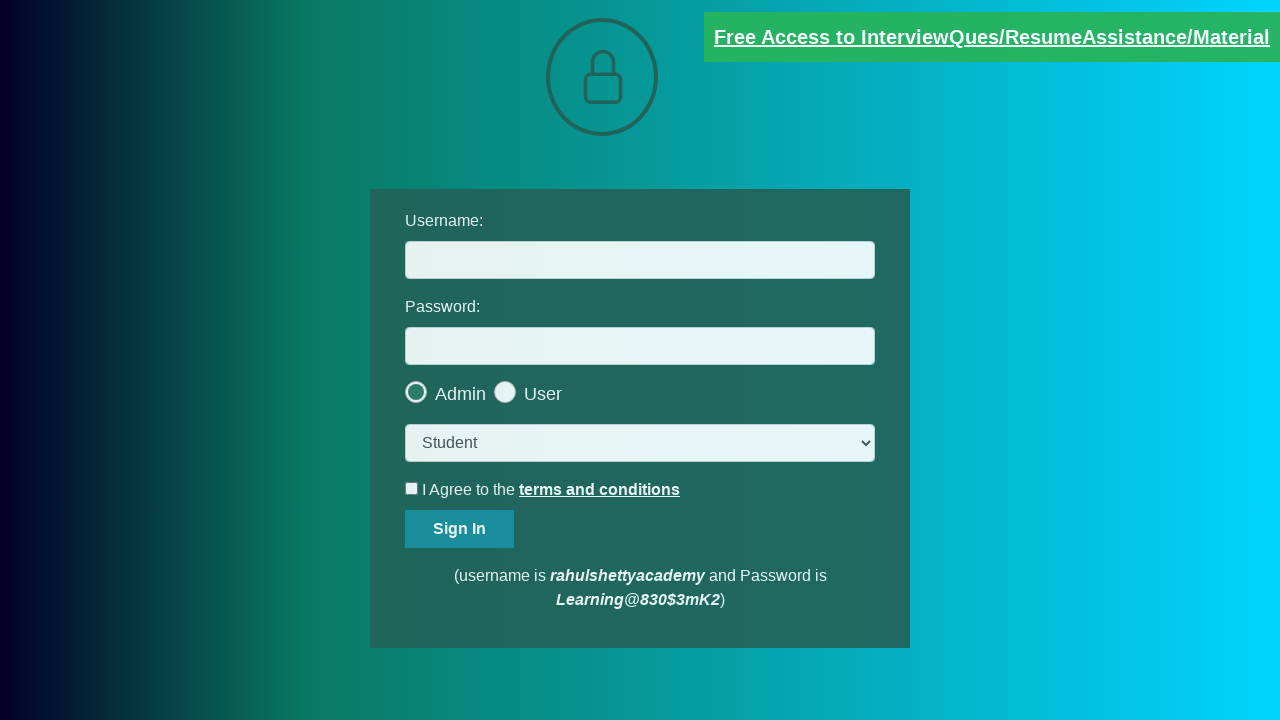